Navigates to the Python.org website and waits for the small widget links to load

Starting URL: https://www.python.org/

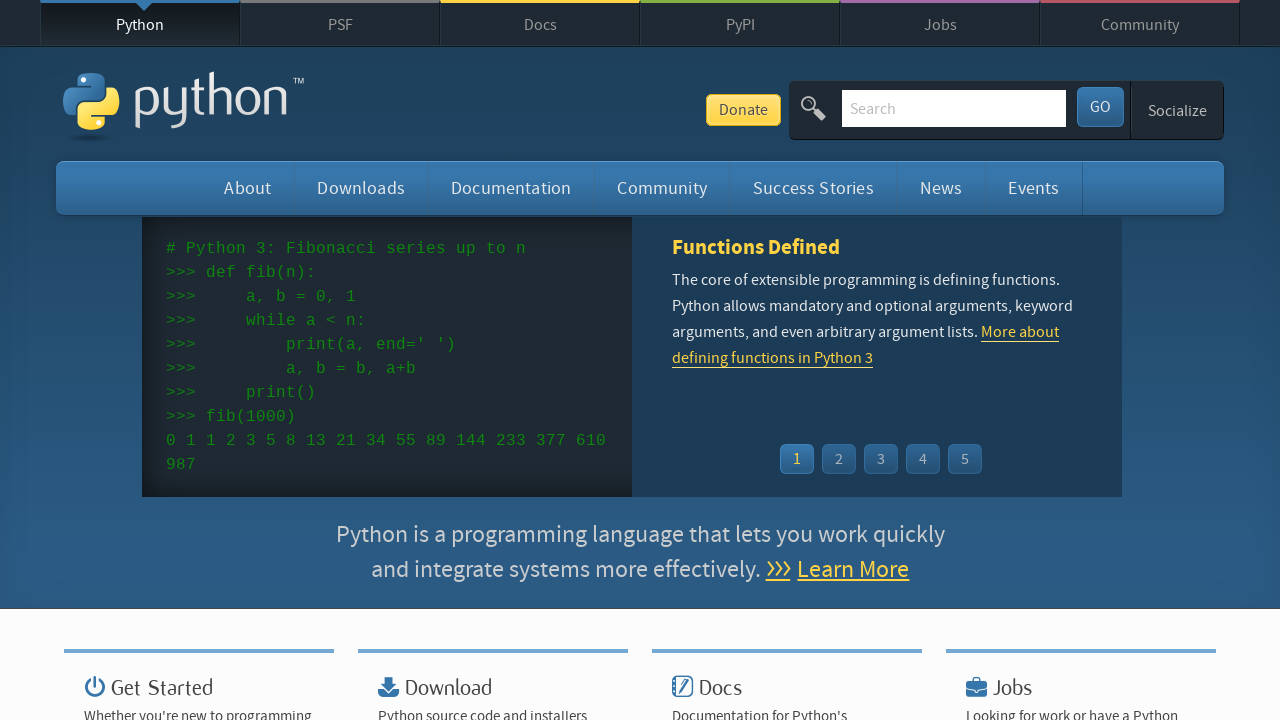

Navigated to https://www.python.org/
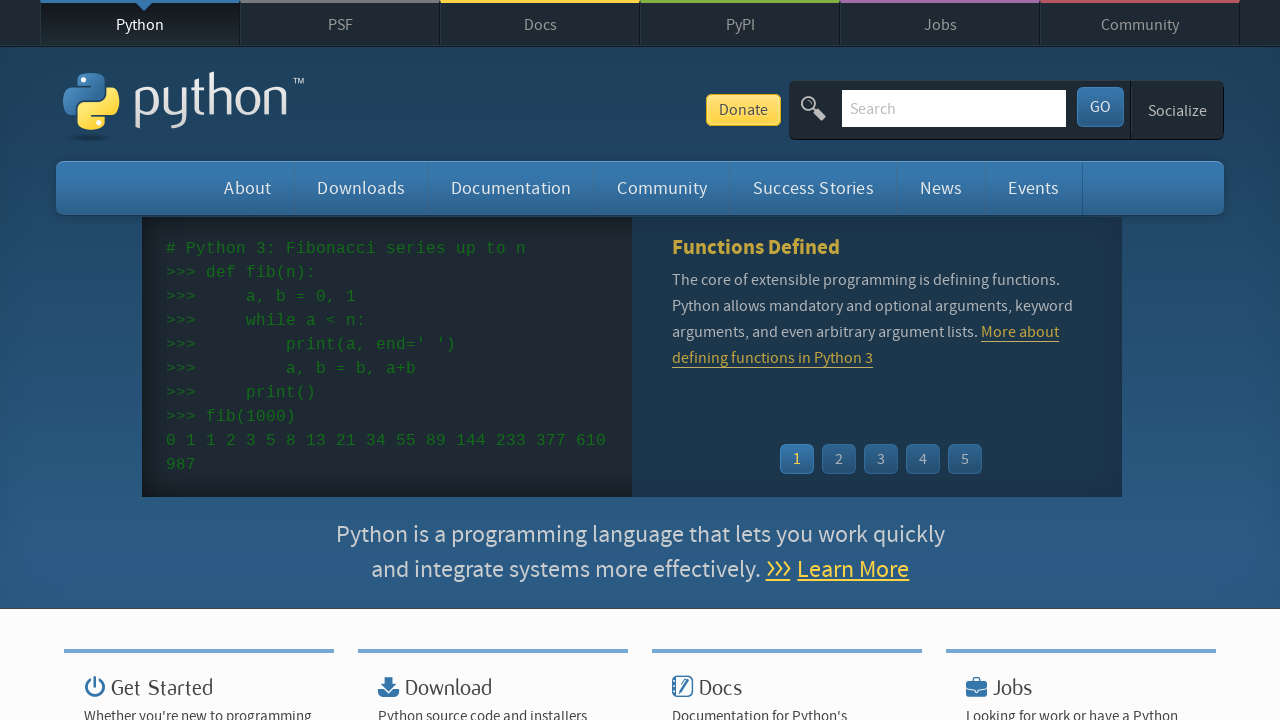

Small widget links loaded on the page
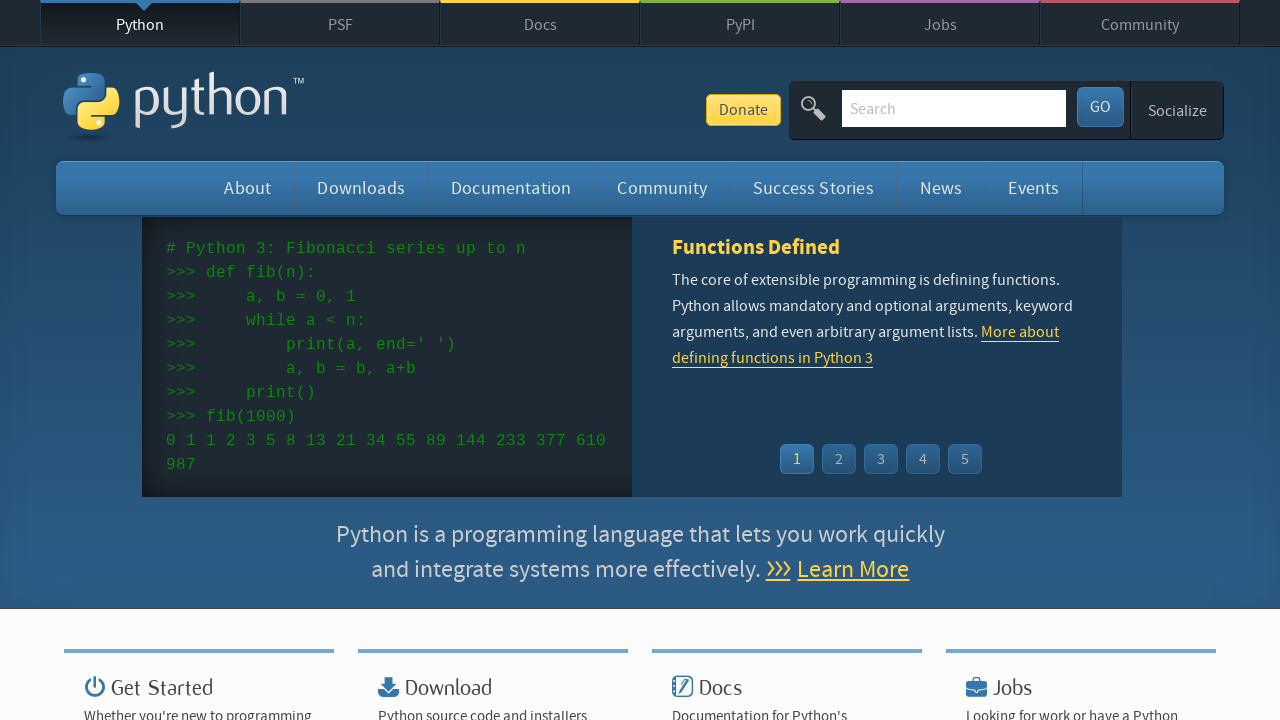

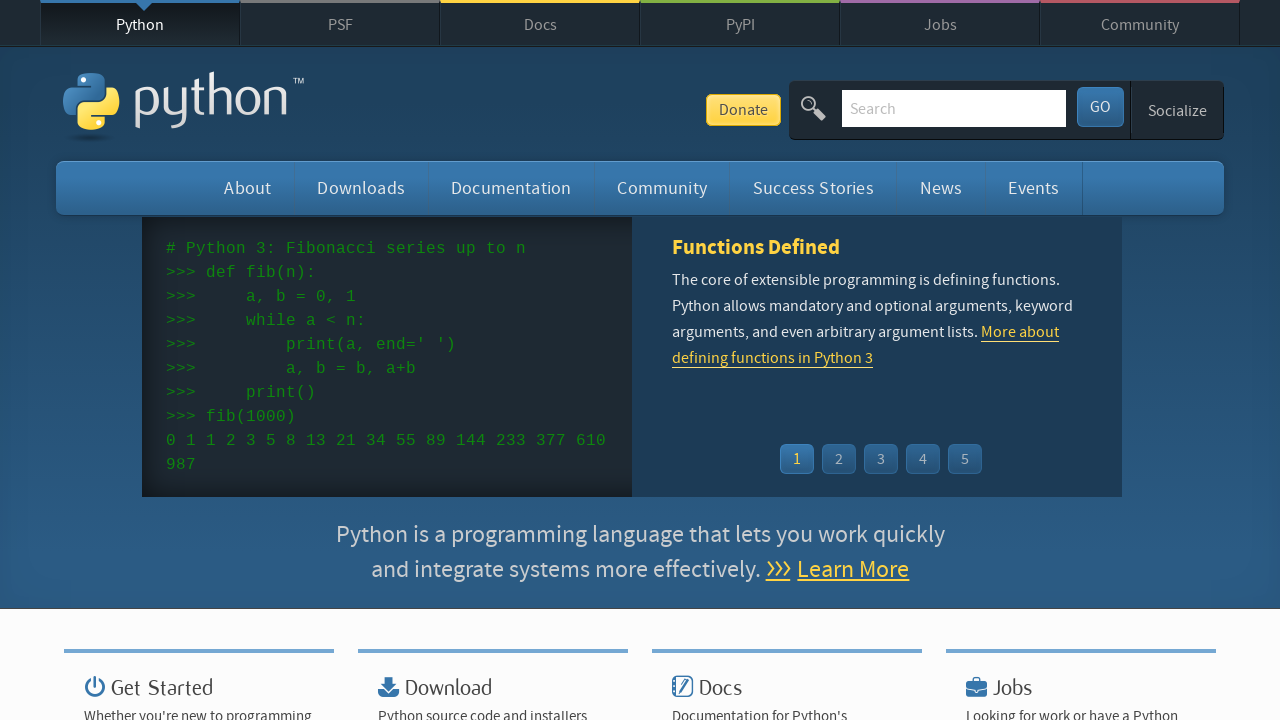